Tests browser tab management by opening multiple tabs, switching to the second tab, navigating to YouTube, and then closing that tab.

Starting URL: https://www.youtube.com

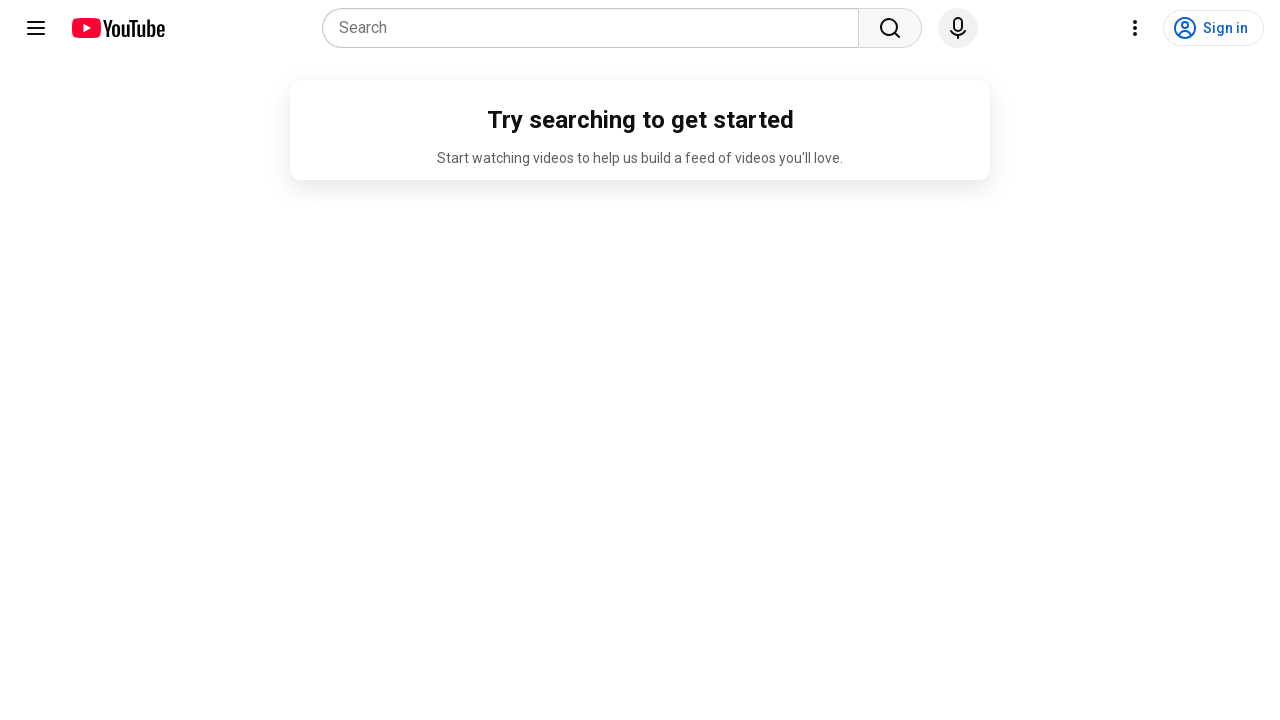

Opened second new tab
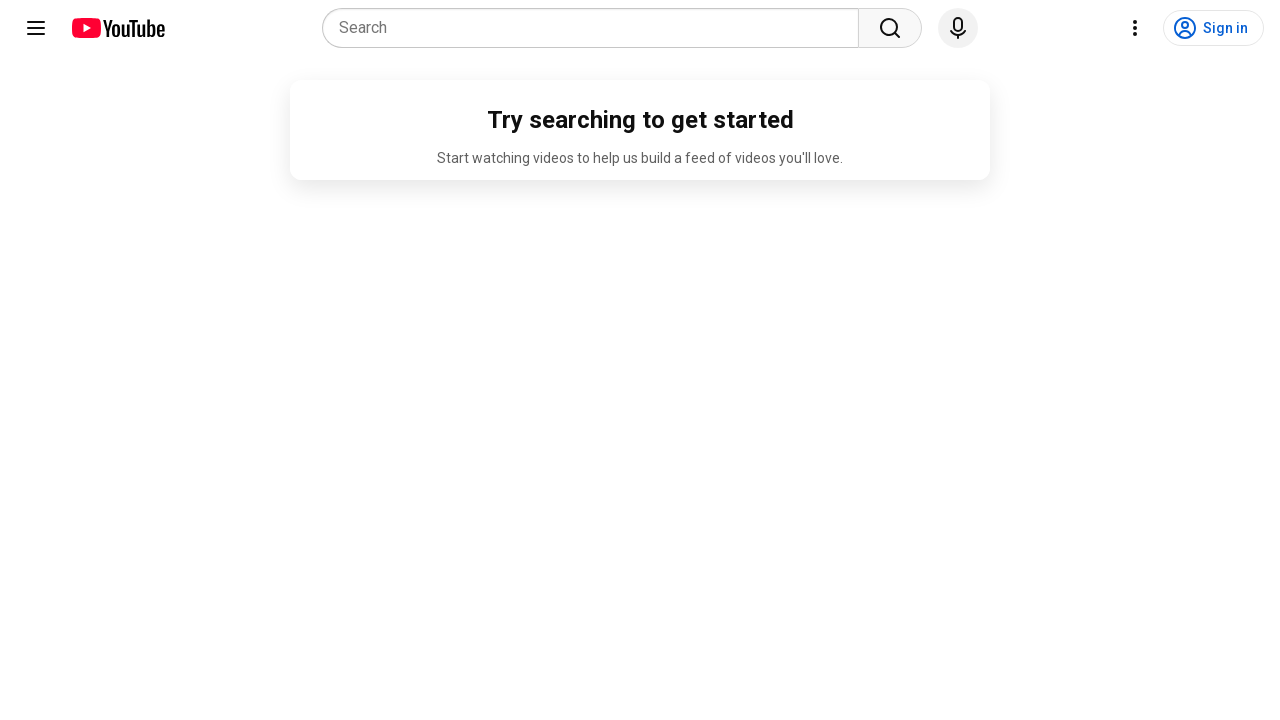

Opened third new tab
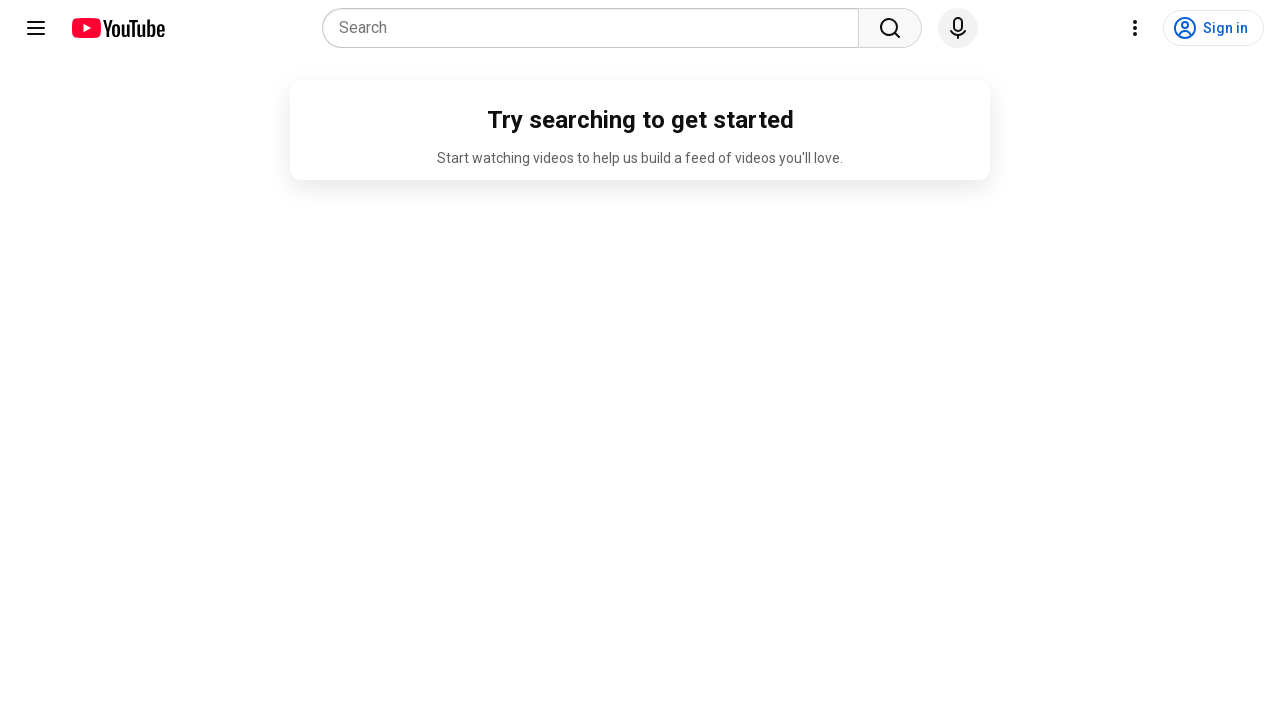

Opened fourth new tab
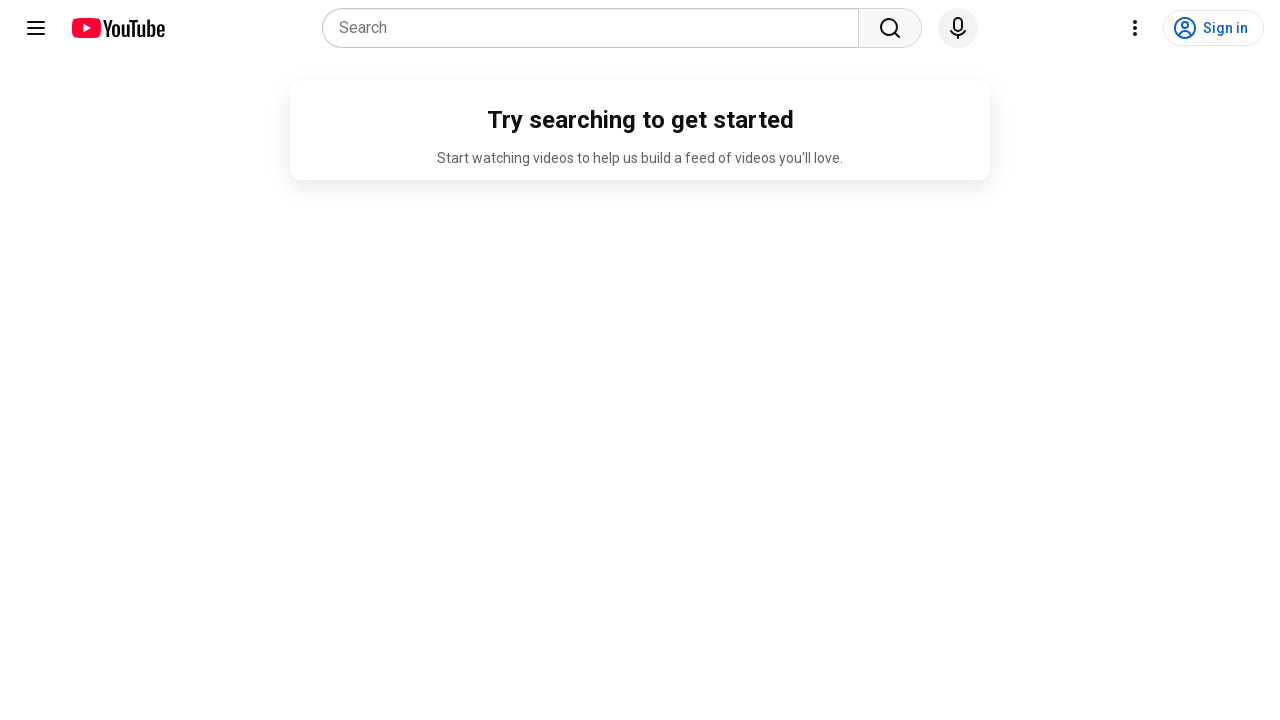

Retrieved list of all open pages in context (4 total tabs)
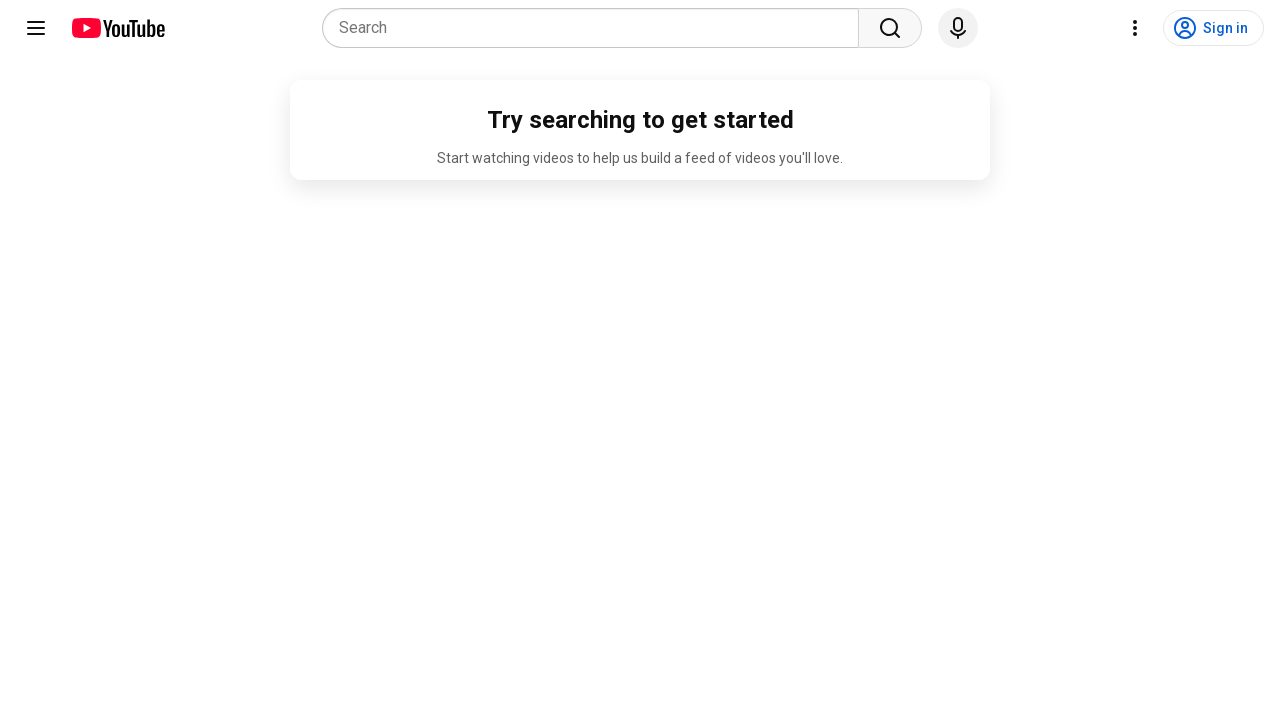

Switched to the second tab (index 1)
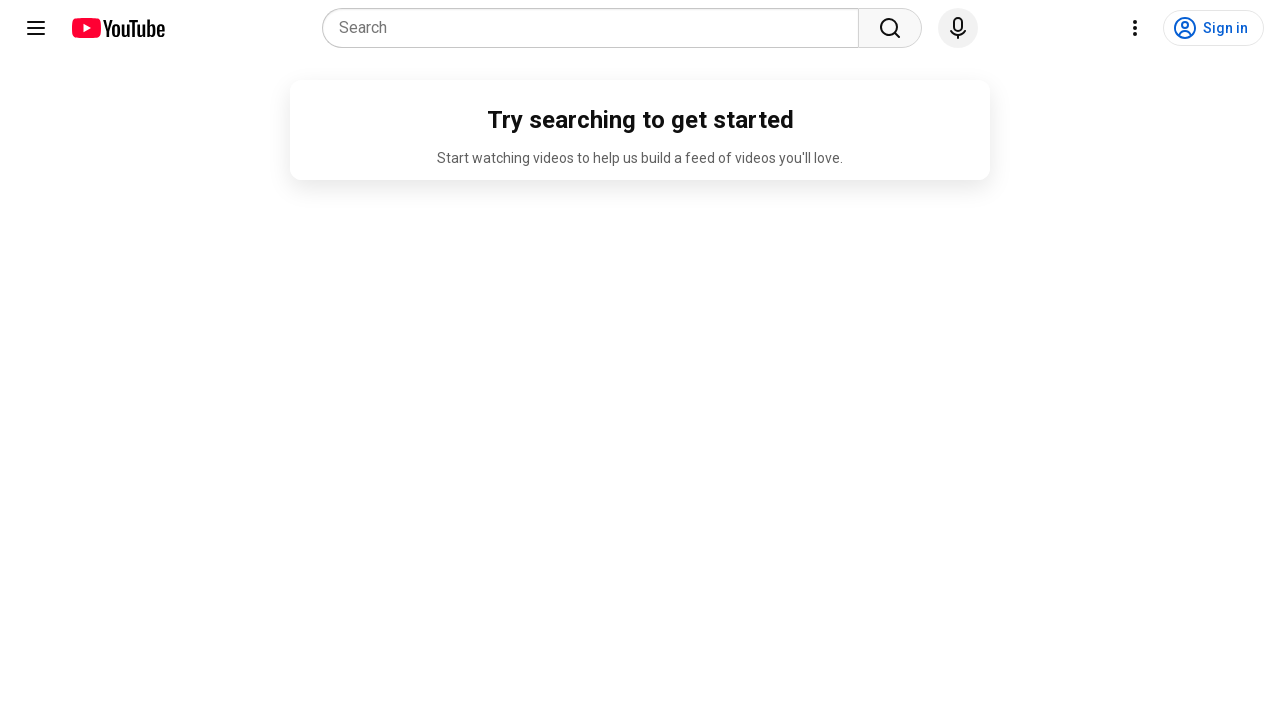

Navigated second tab to YouTube
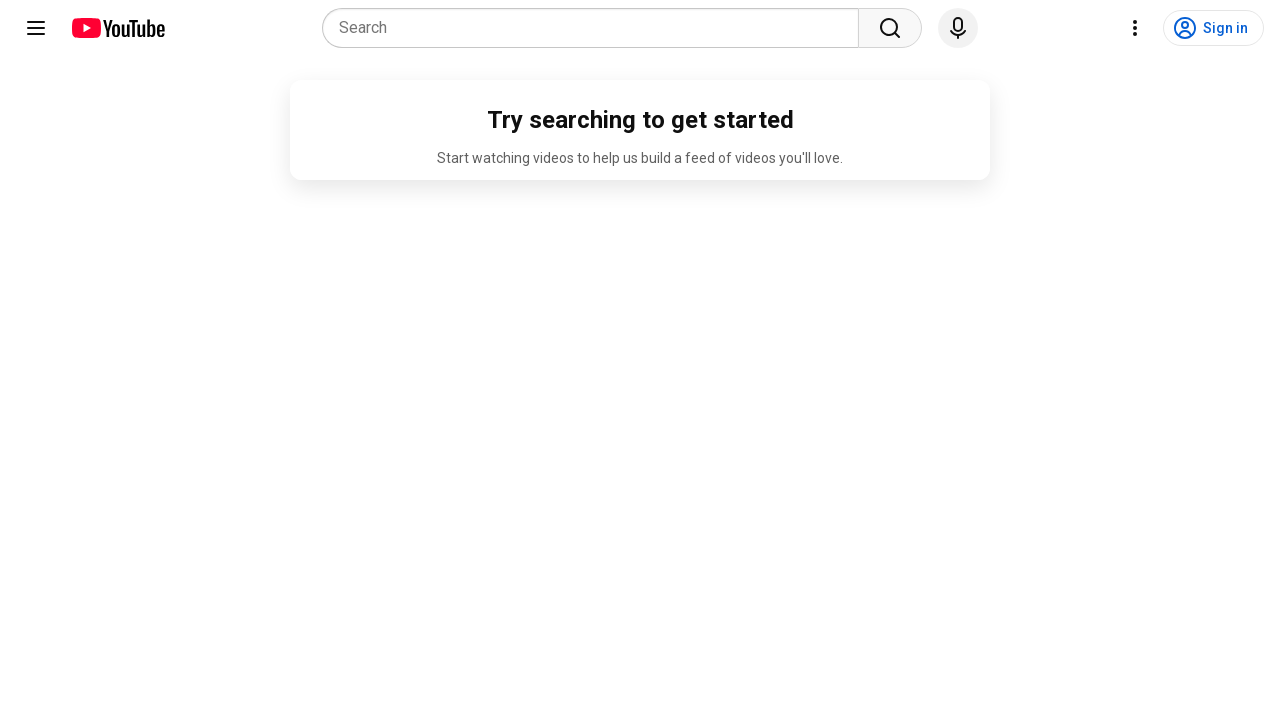

YouTube page loaded on second tab
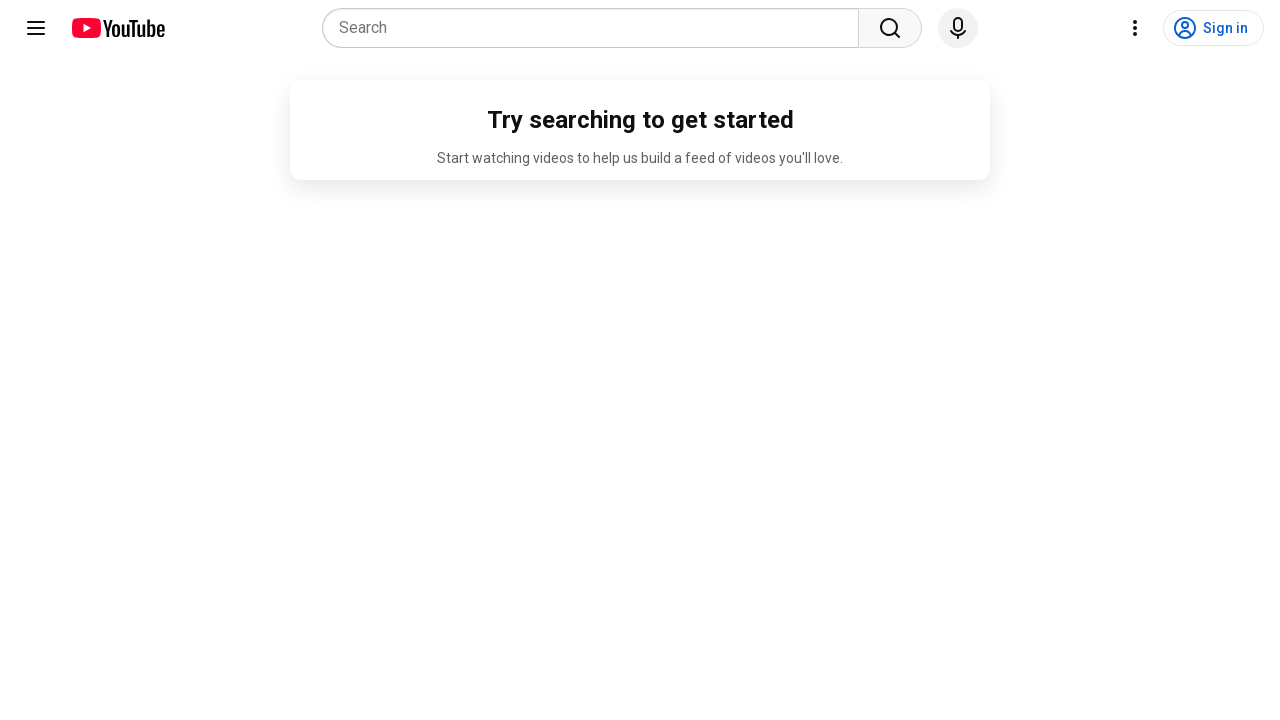

Closed the second tab
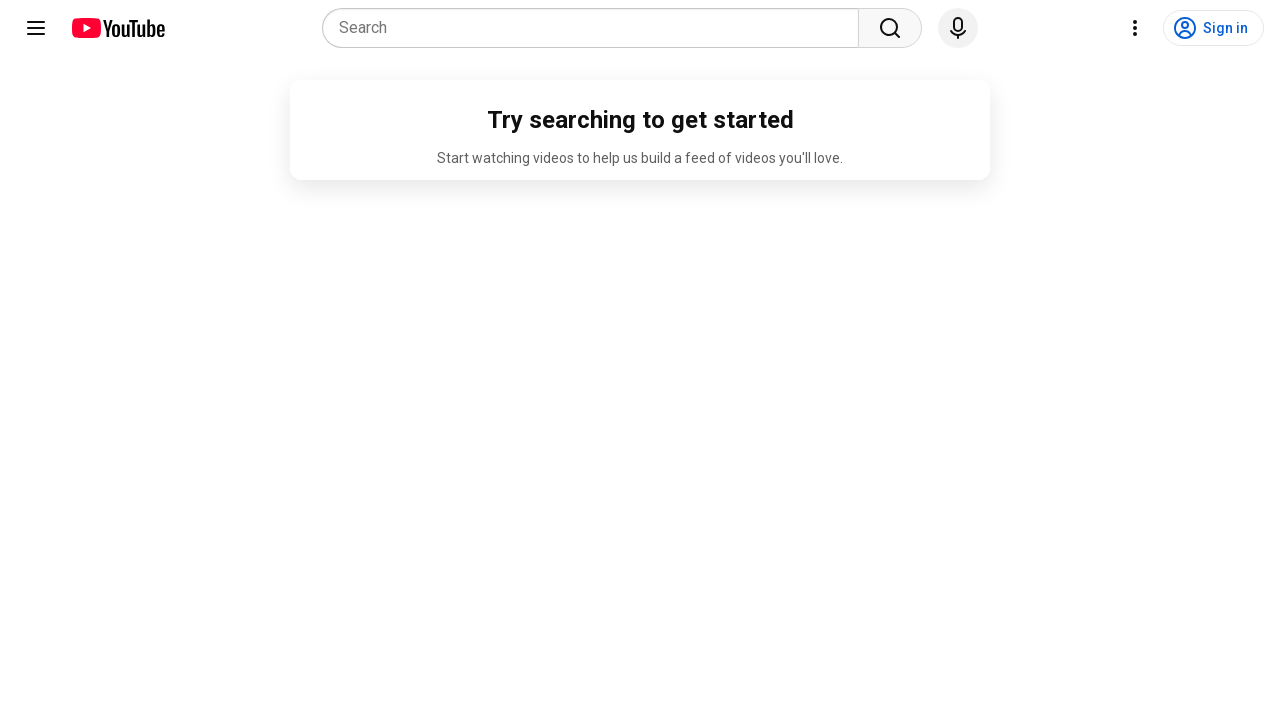

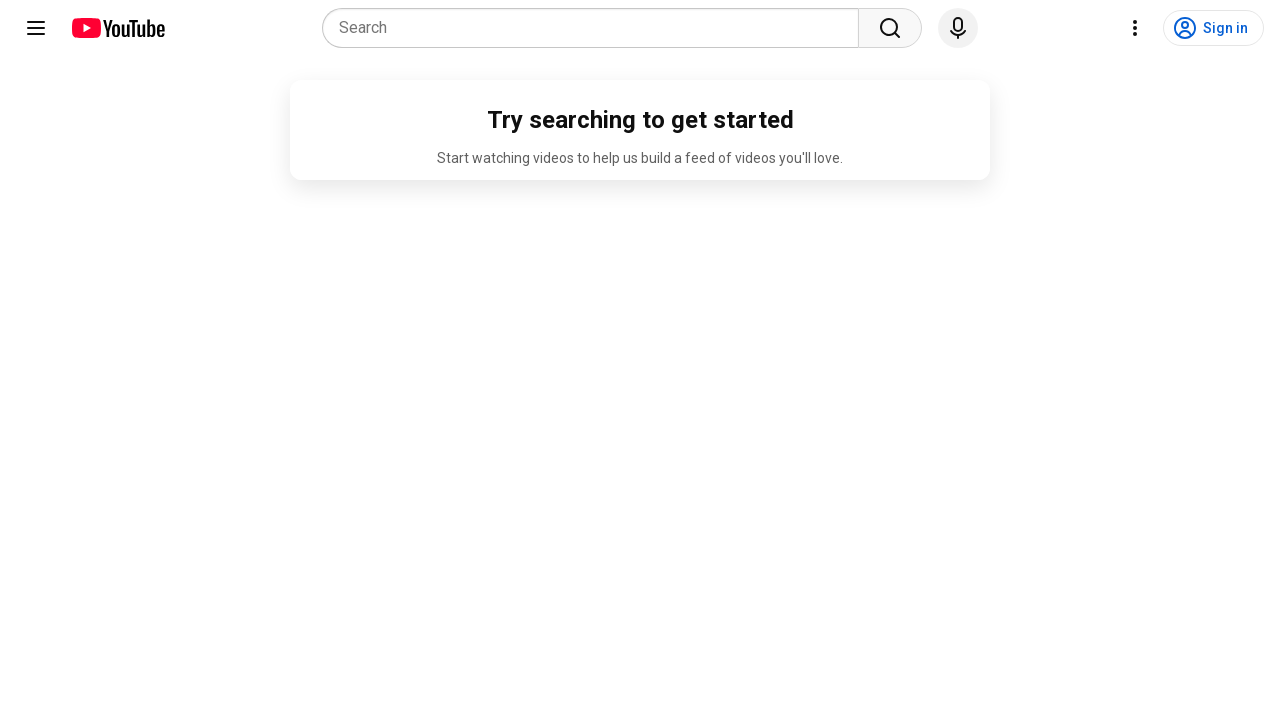